Tests basic Edge browser launch and navigation to a blank page

Starting URL: https://www.selenium.dev/selenium/web/blank.html

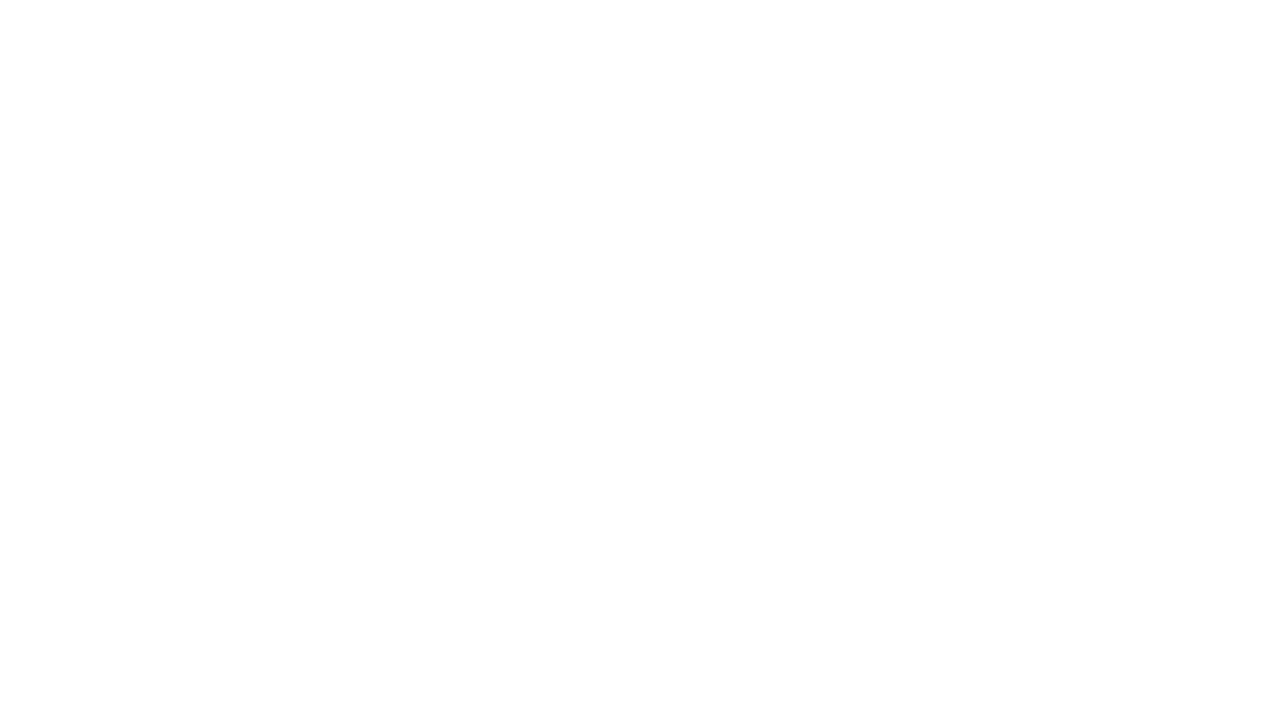

Blank page loaded successfully in Edge browser
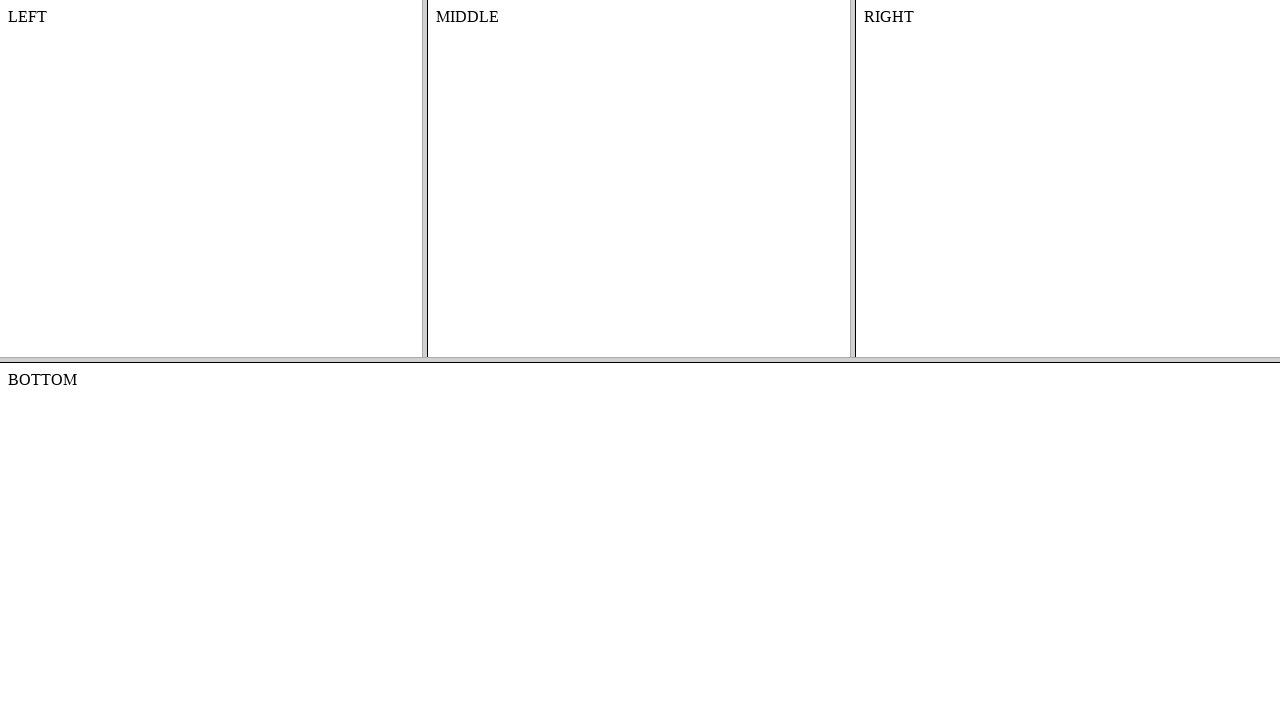

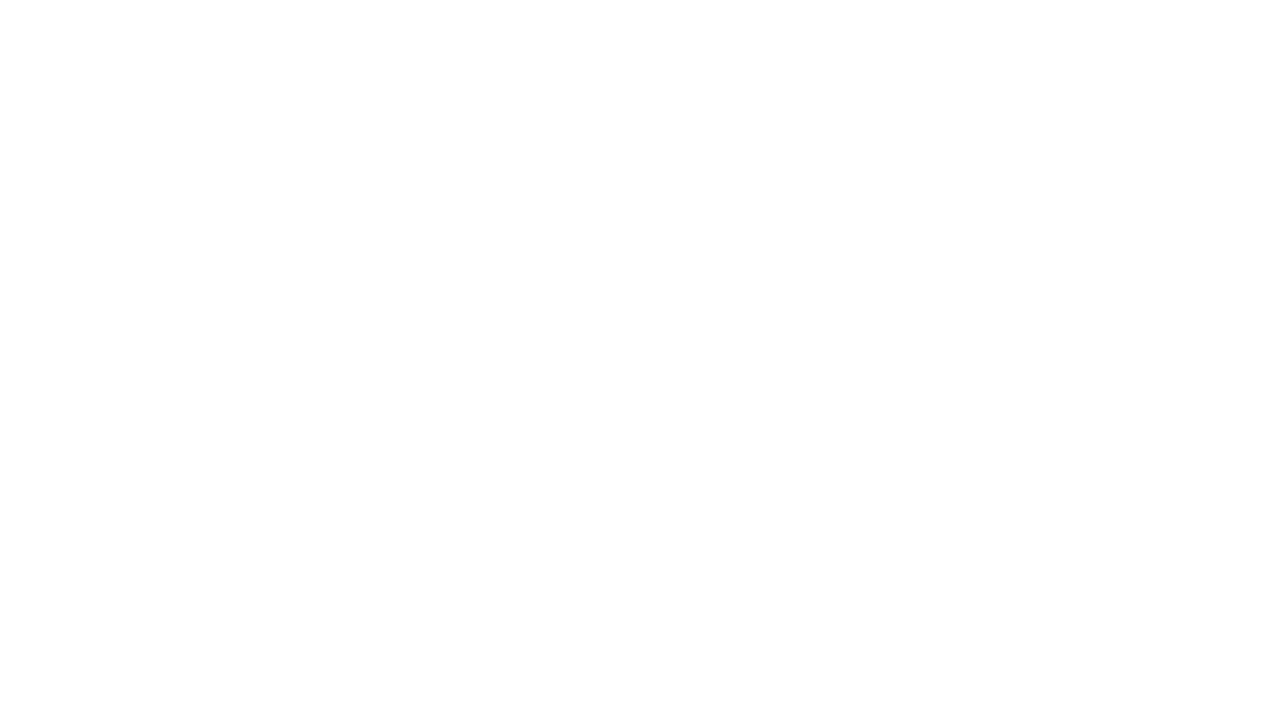